Tests a web form by entering text into a text field, clicking the submit button, and verifying the success message is displayed

Starting URL: https://www.selenium.dev/selenium/web/web-form.html

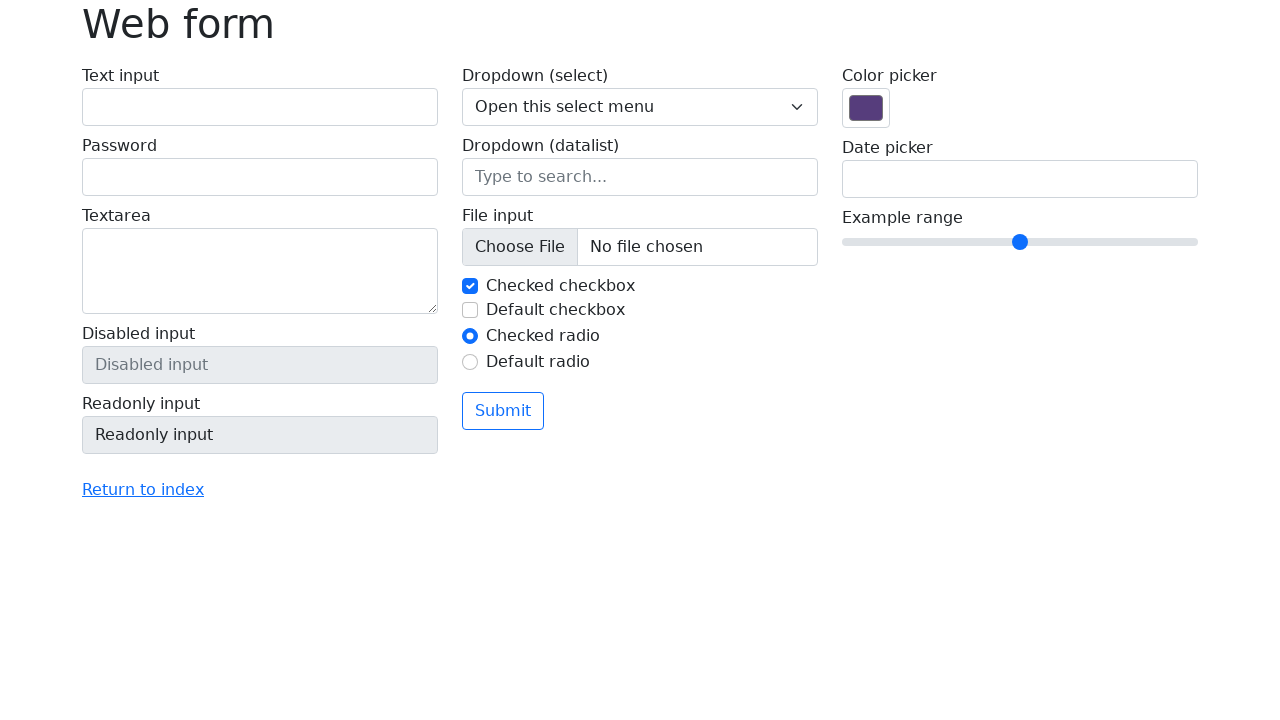

Filled text field with 'Selenium' on input[name='my-text']
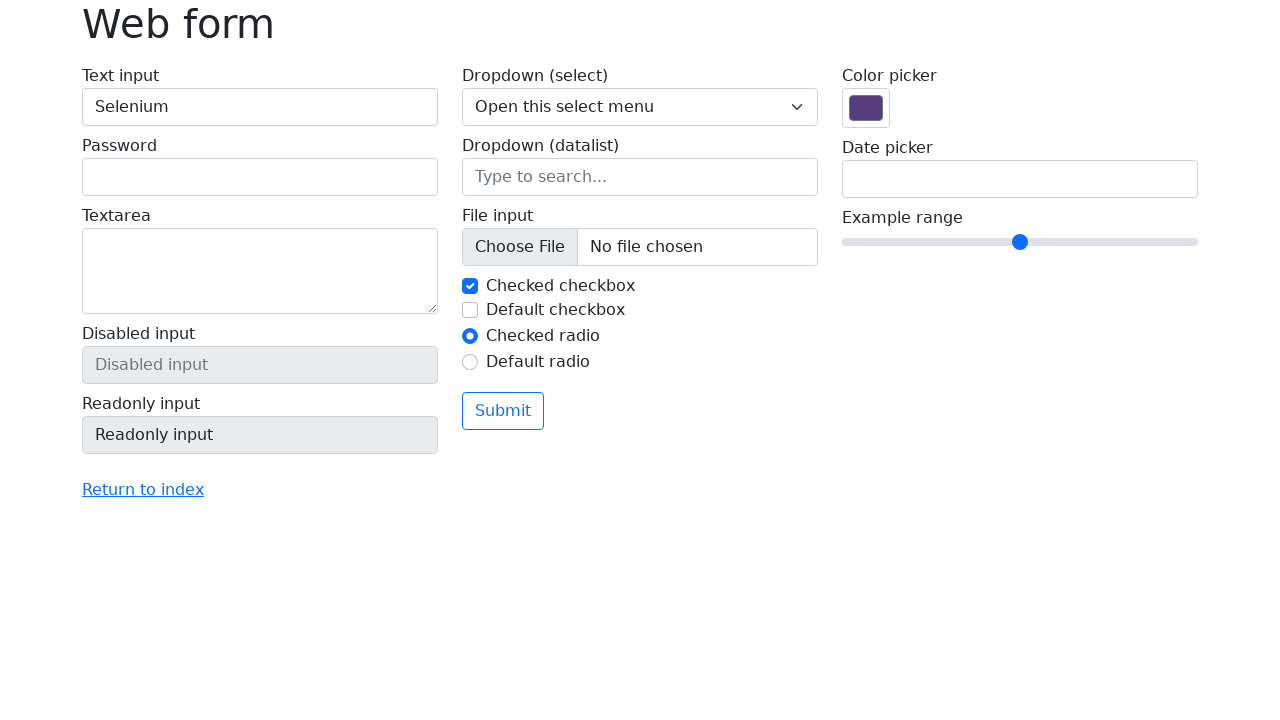

Clicked the submit button at (503, 411) on button
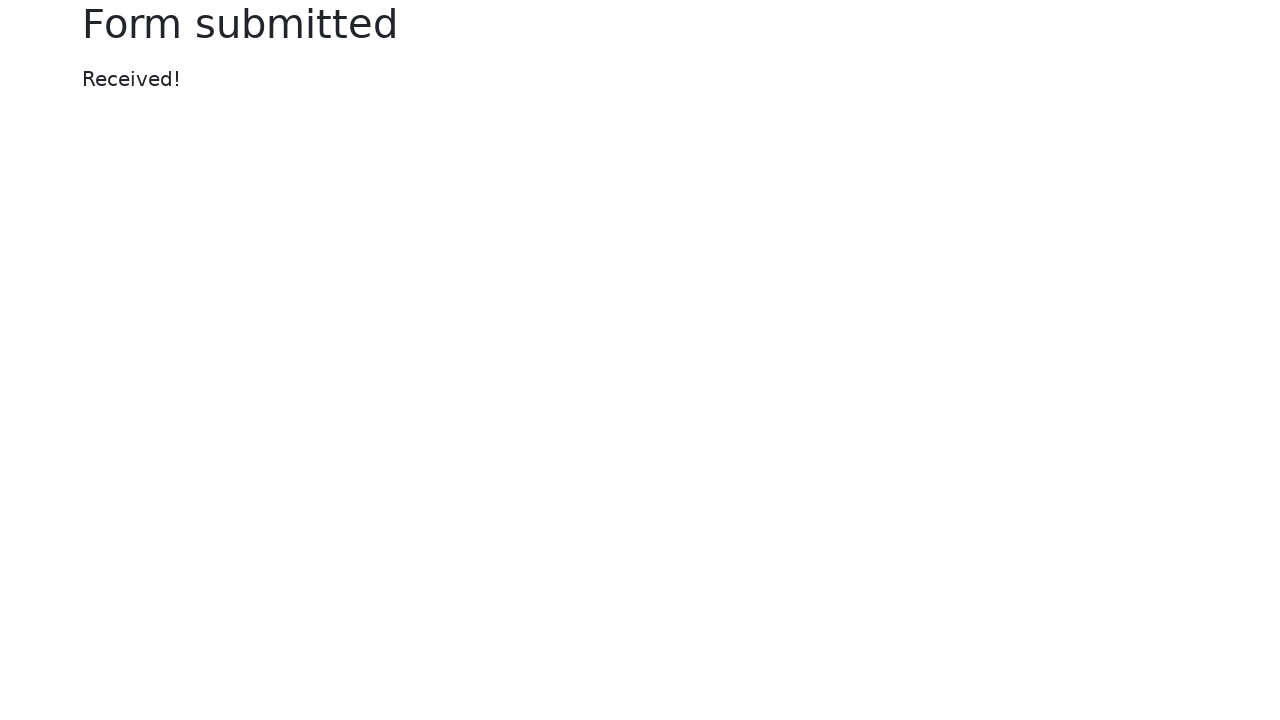

Success message displayed after form submission
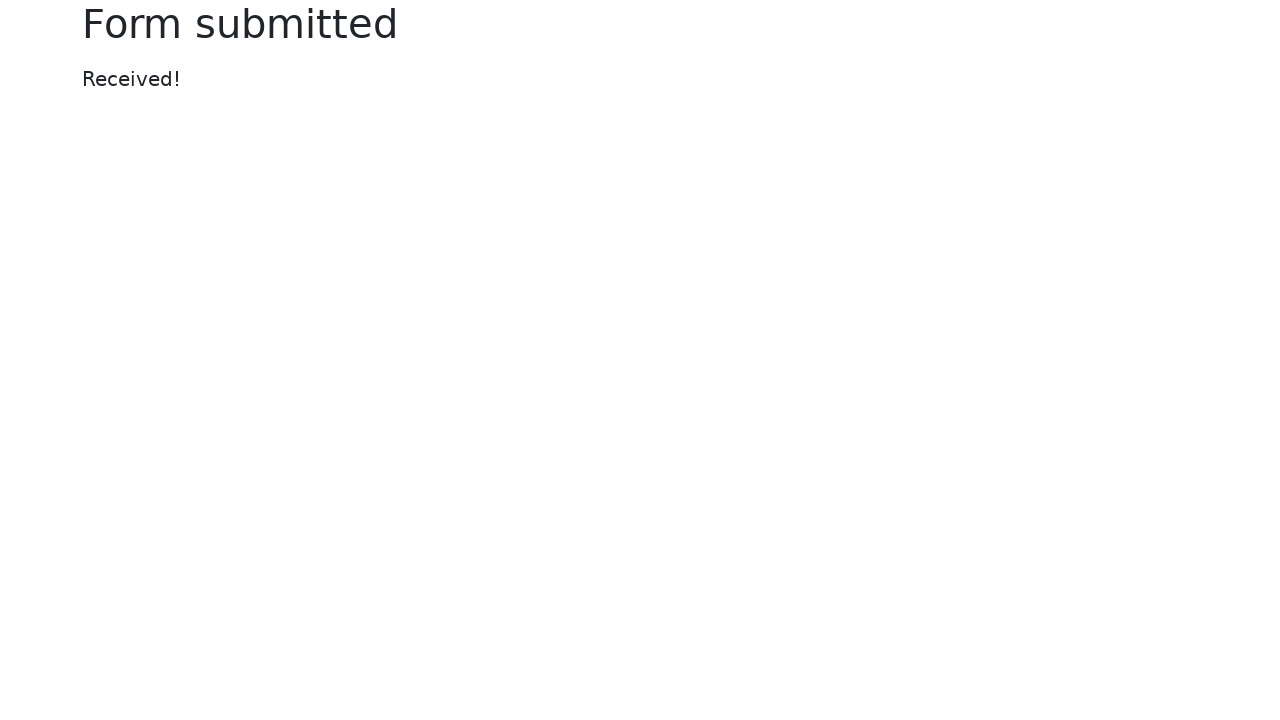

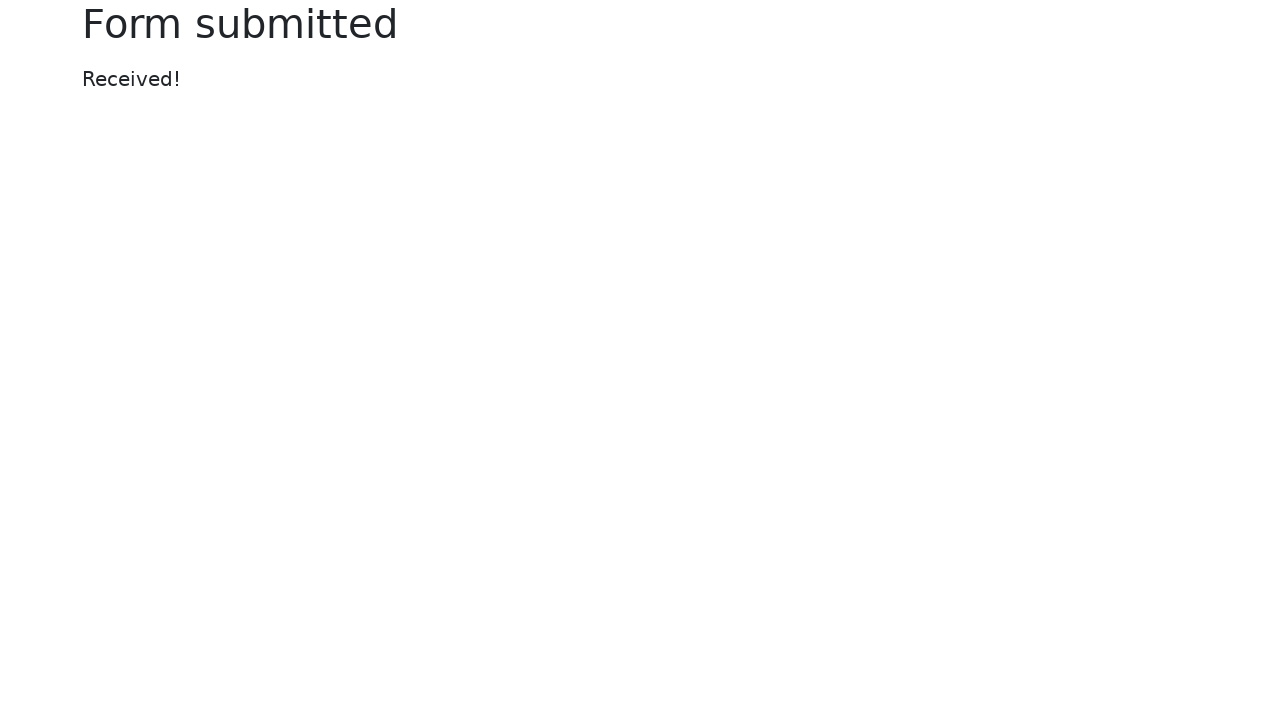